Tests dropdown selection functionality on a registration form by selecting options from a Skills dropdown menu

Starting URL: https://demo.automationtesting.in/Register.html

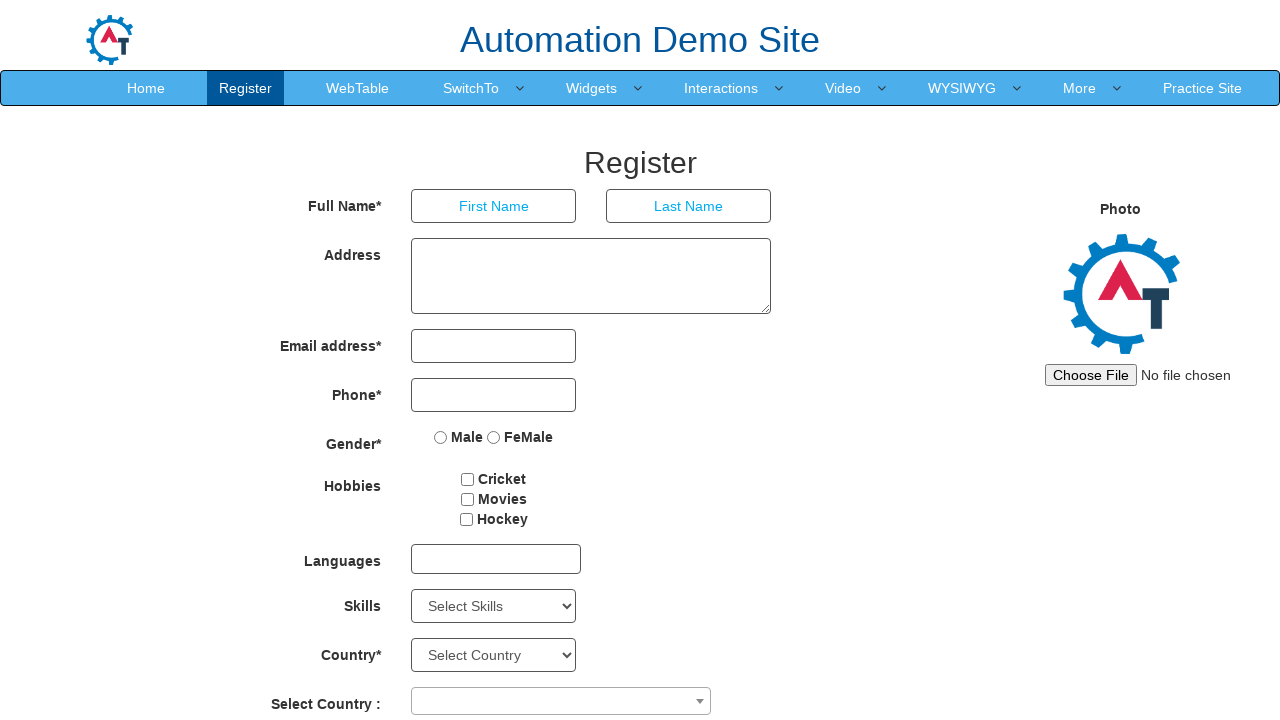

Selected 'Art Design' from the Skills dropdown on //select[@id="Skills"]
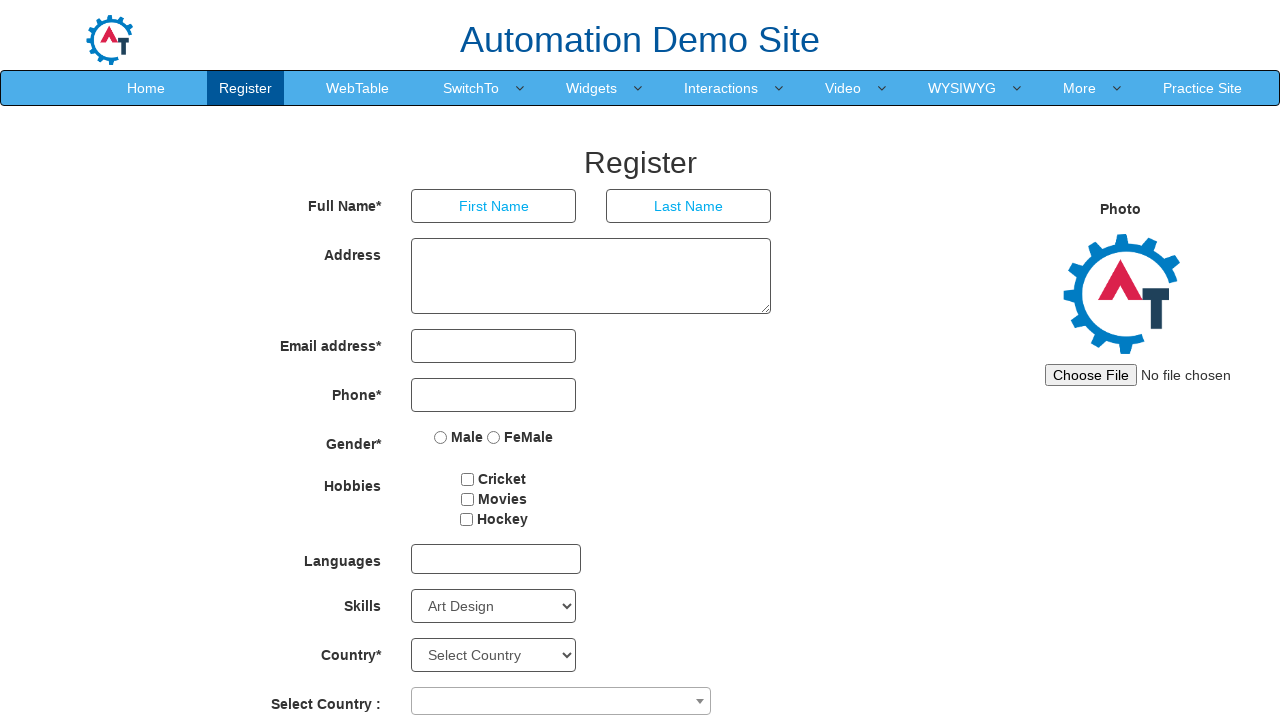

Selected 'AutoCAD' from the Skills dropdown on //select[@id="Skills"]
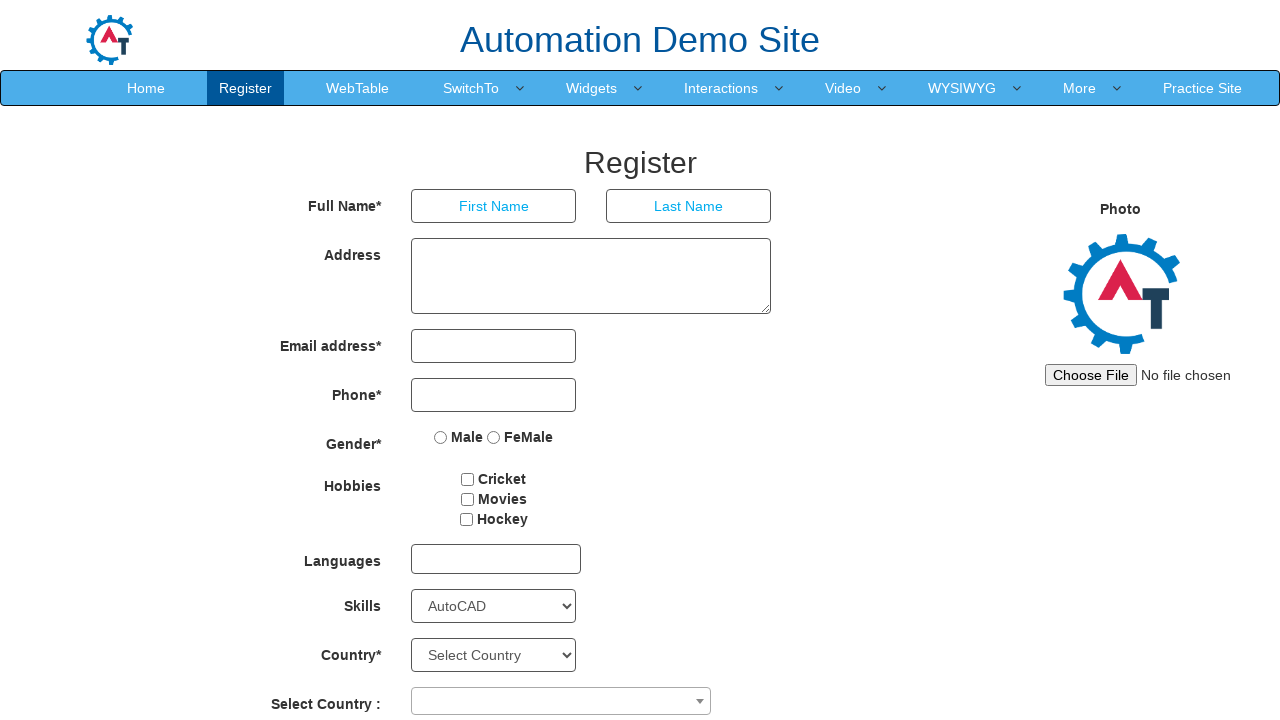

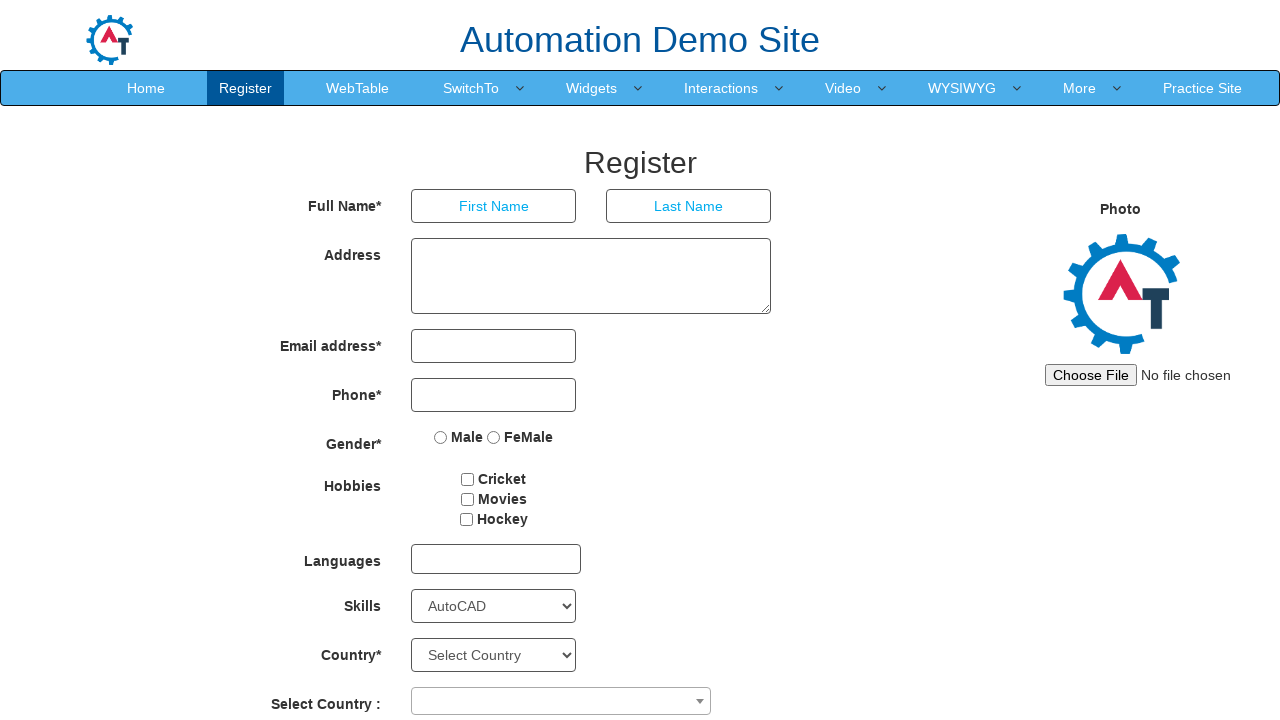